Navigates to YouTube homepage and waits for the page to load

Starting URL: https://www.youtube.com/

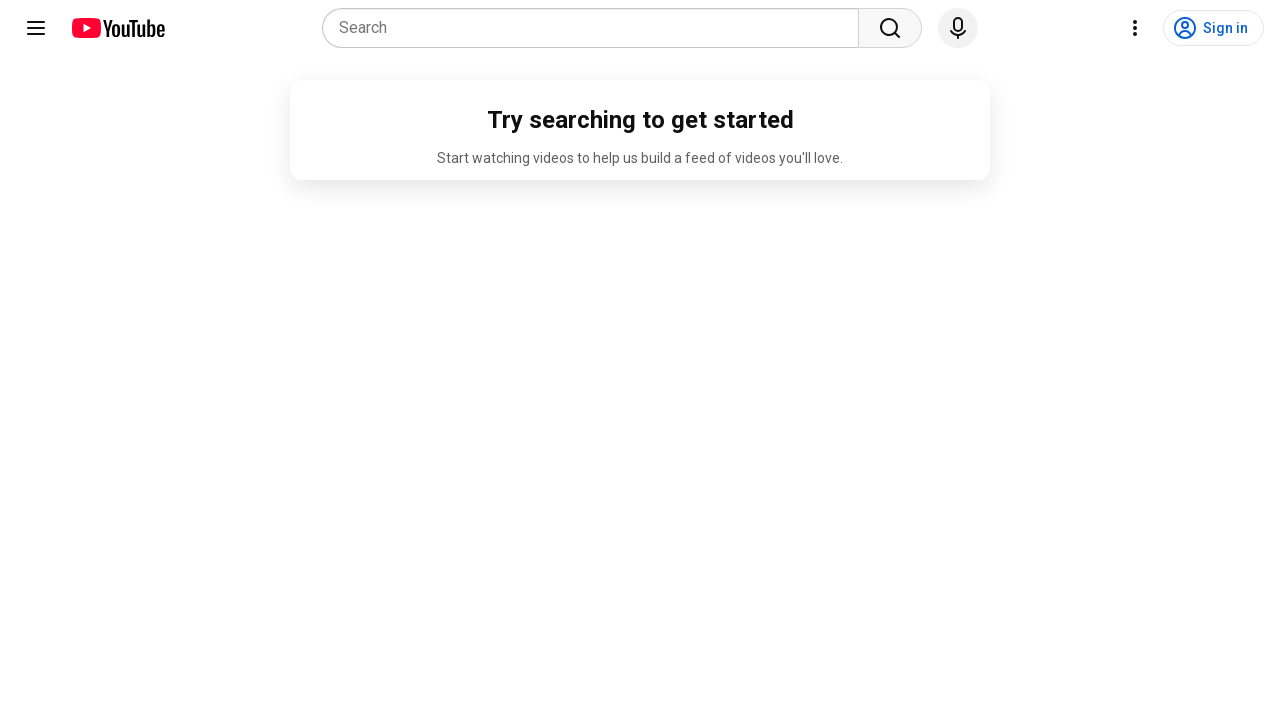

Navigated to YouTube homepage
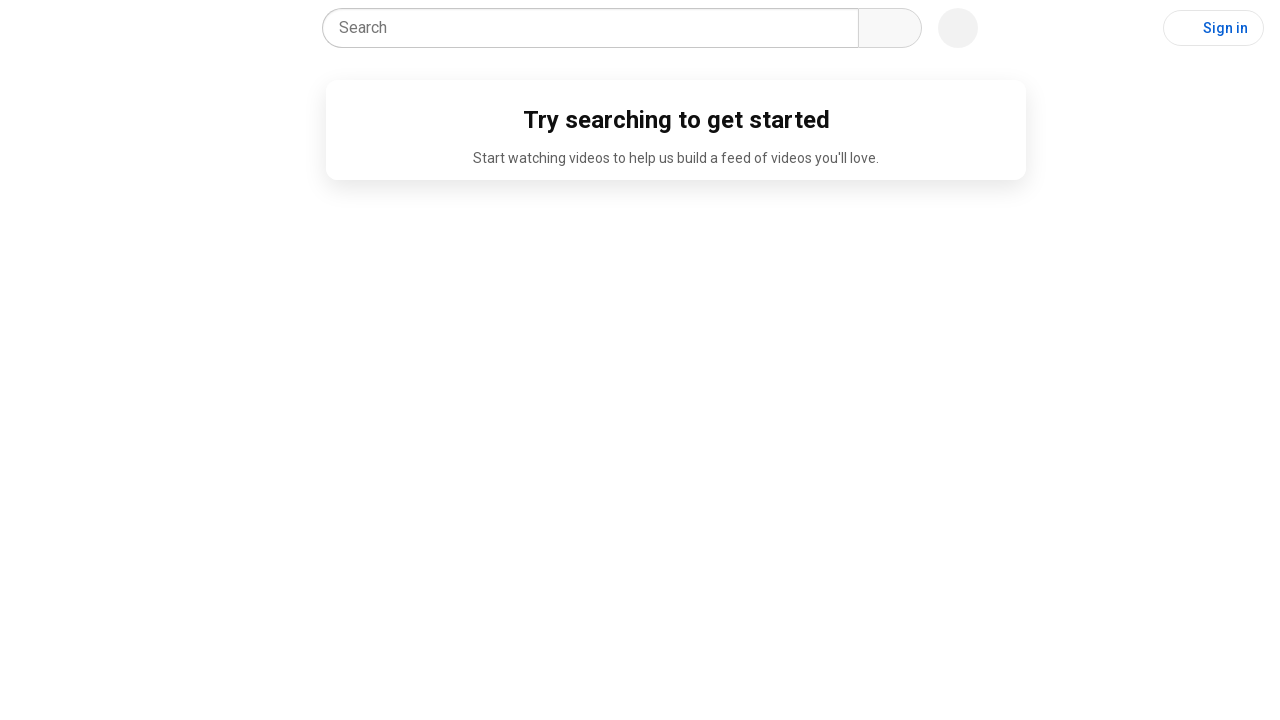

YouTube homepage fully loaded (networkidle state reached)
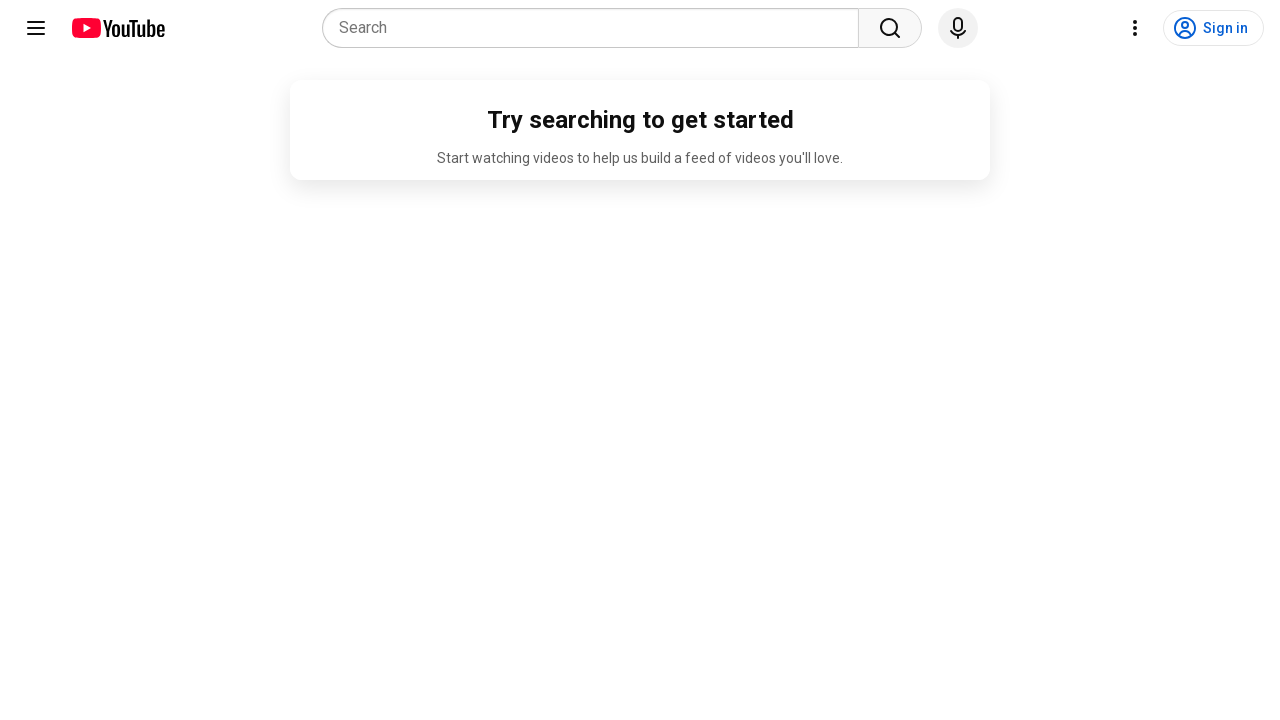

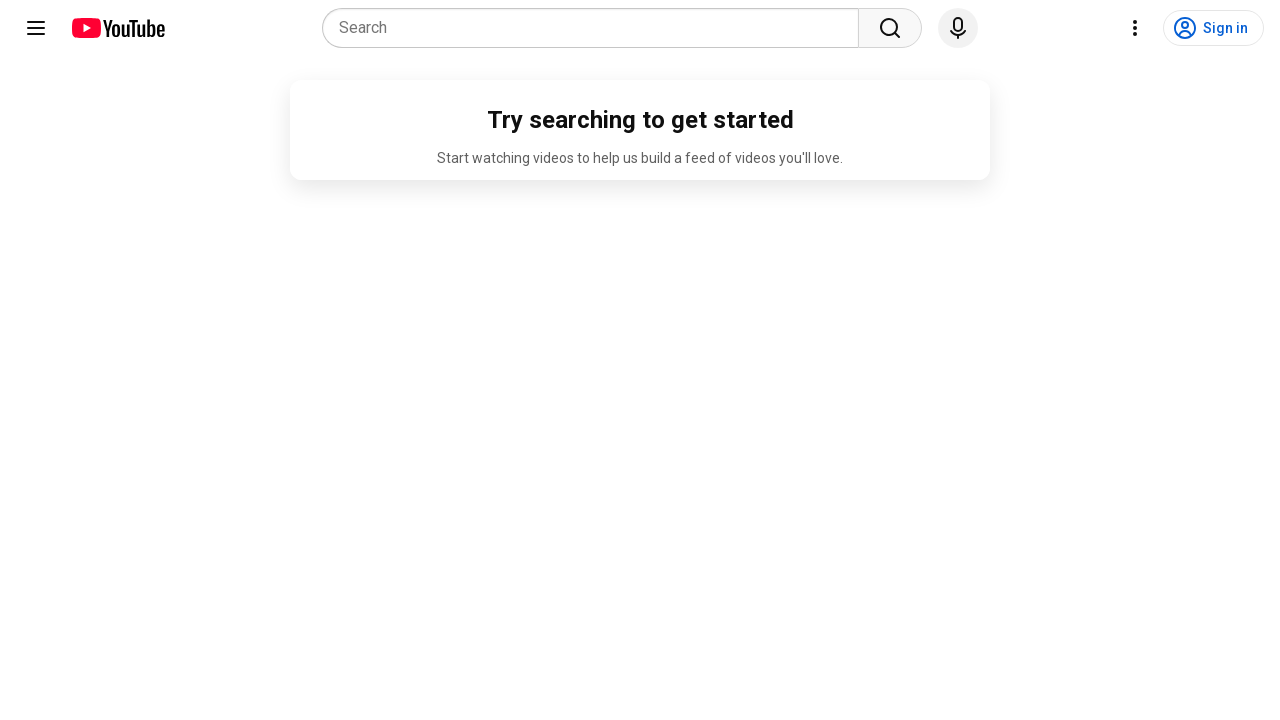